Tests right-click context menu functionality by performing a context click on a designated area, verifying the alert message, then clicking a link to open a new tab and verifying the content on the new page.

Starting URL: https://the-internet.herokuapp.com/context_menu

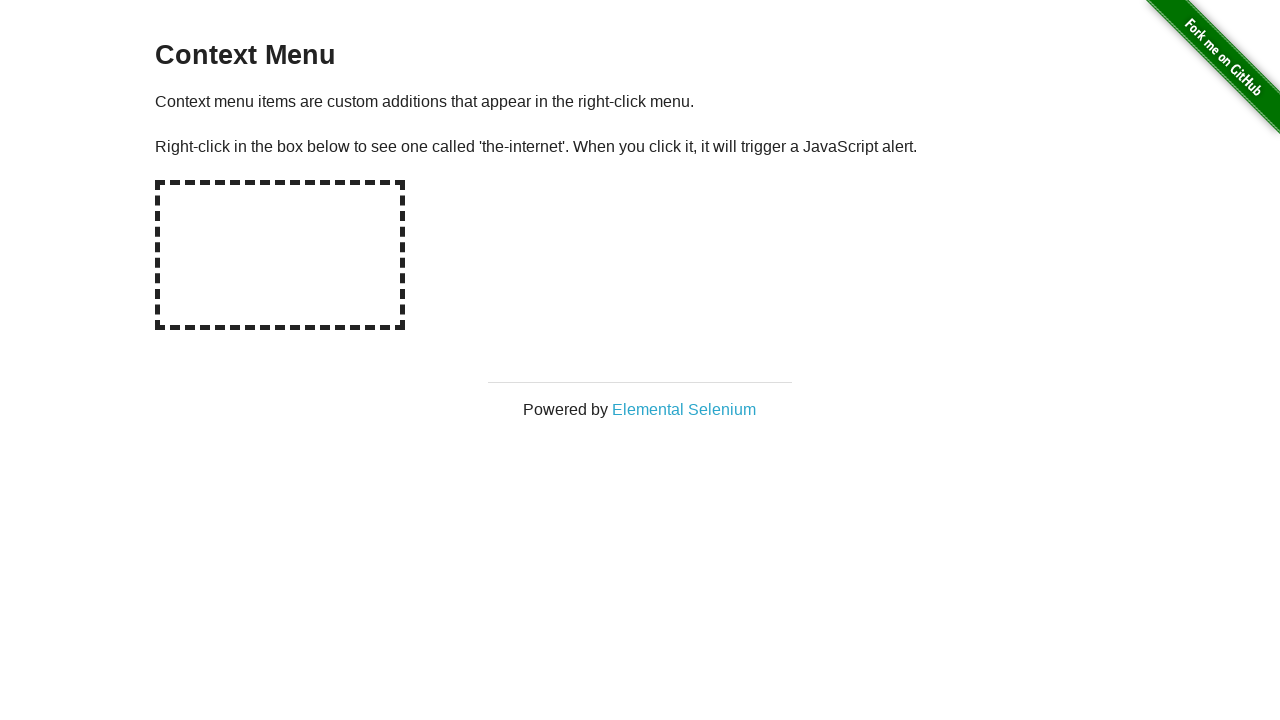

Set up dialog handler to accept alerts
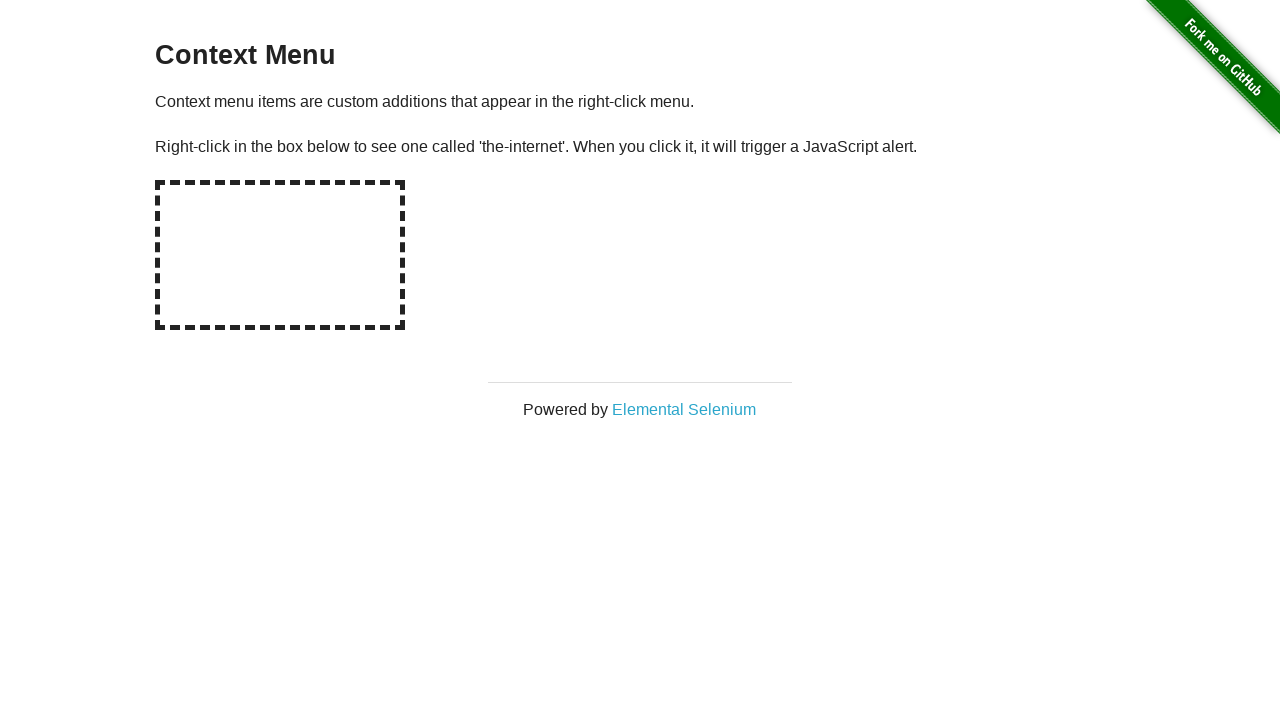

Right-clicked on hot-spot area to trigger context menu at (280, 255) on #hot-spot
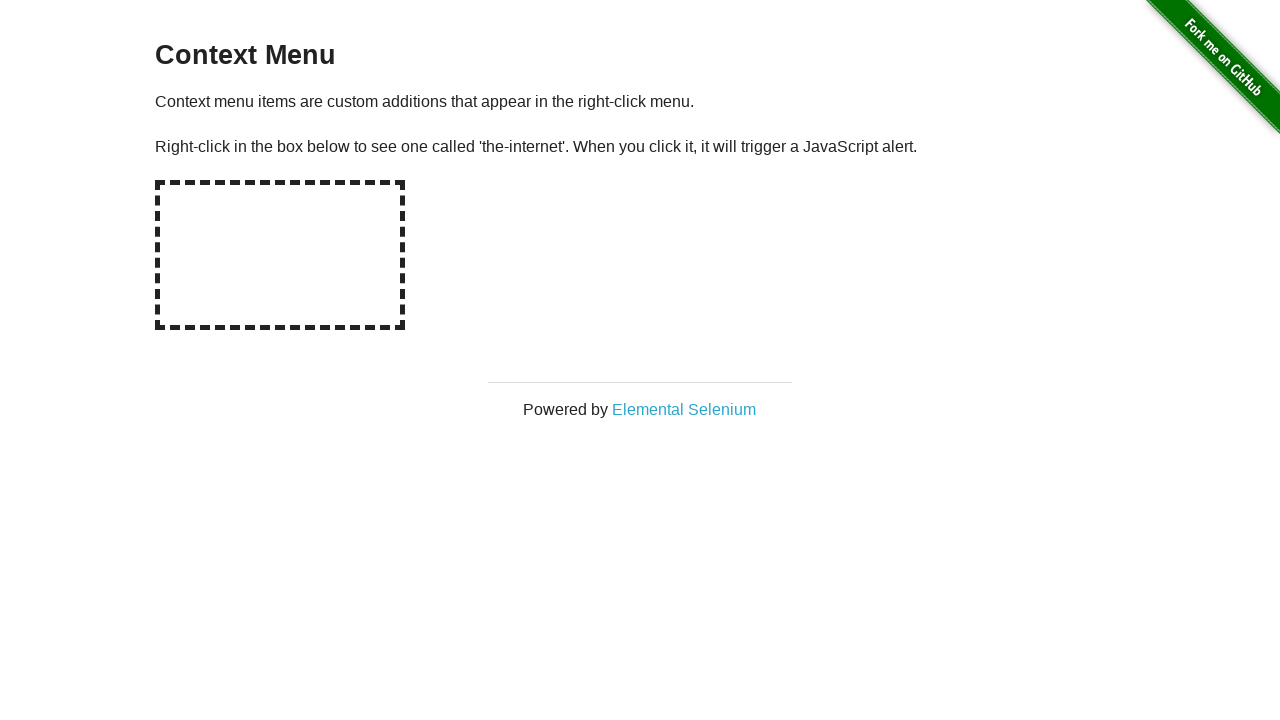

Waited for alert to be processed
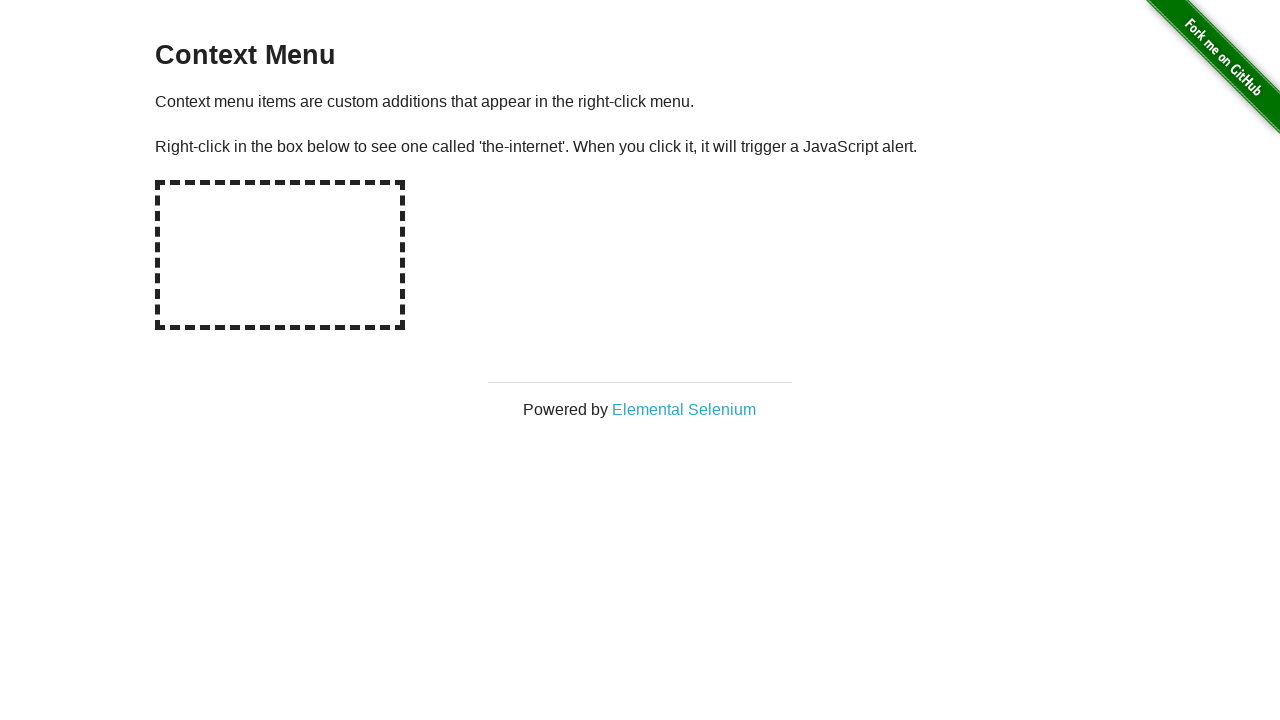

Clicked on 'Elemental Selenium' link to open new tab at (684, 409) on xpath=//*[text()='Elemental Selenium']
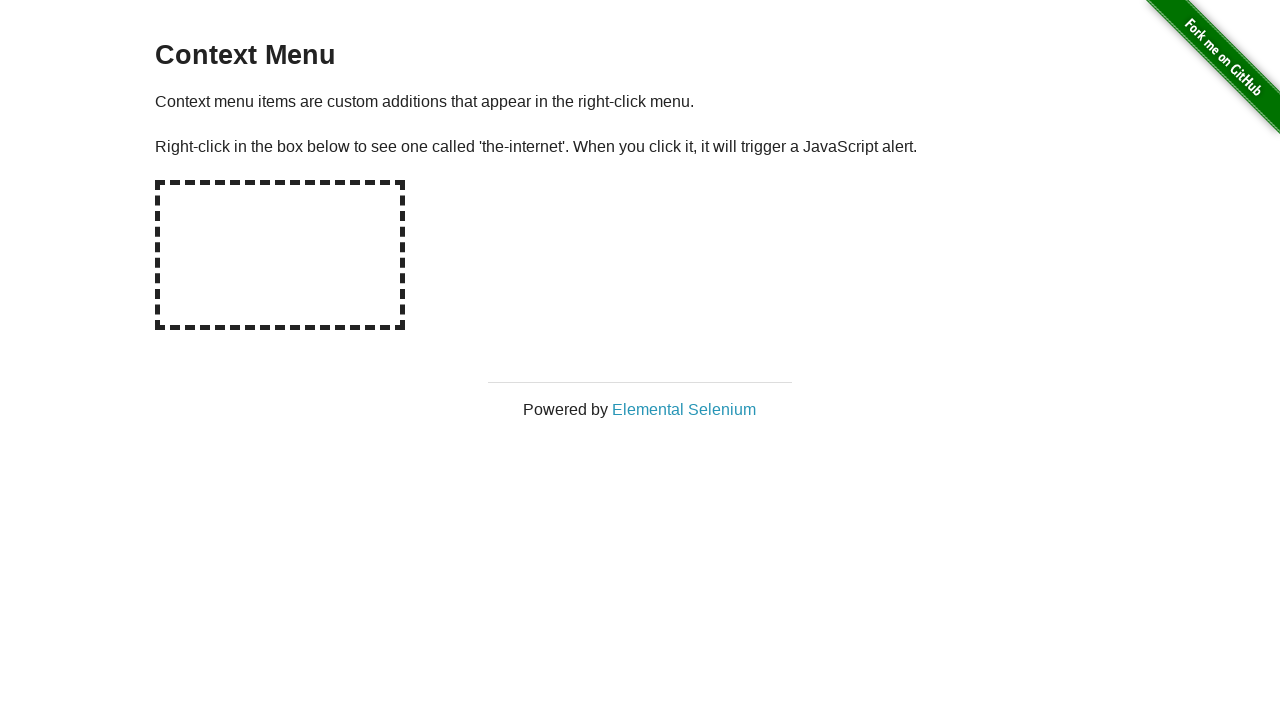

Obtained reference to new page opened in new tab
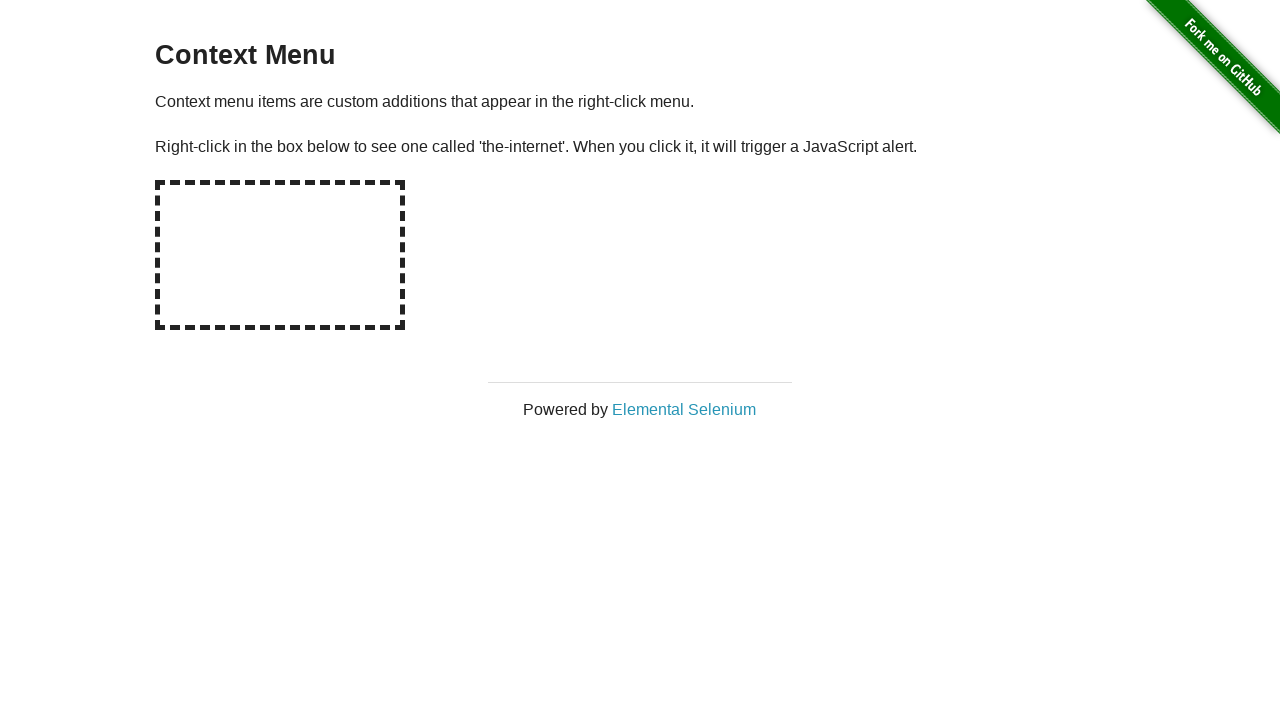

New page finished loading
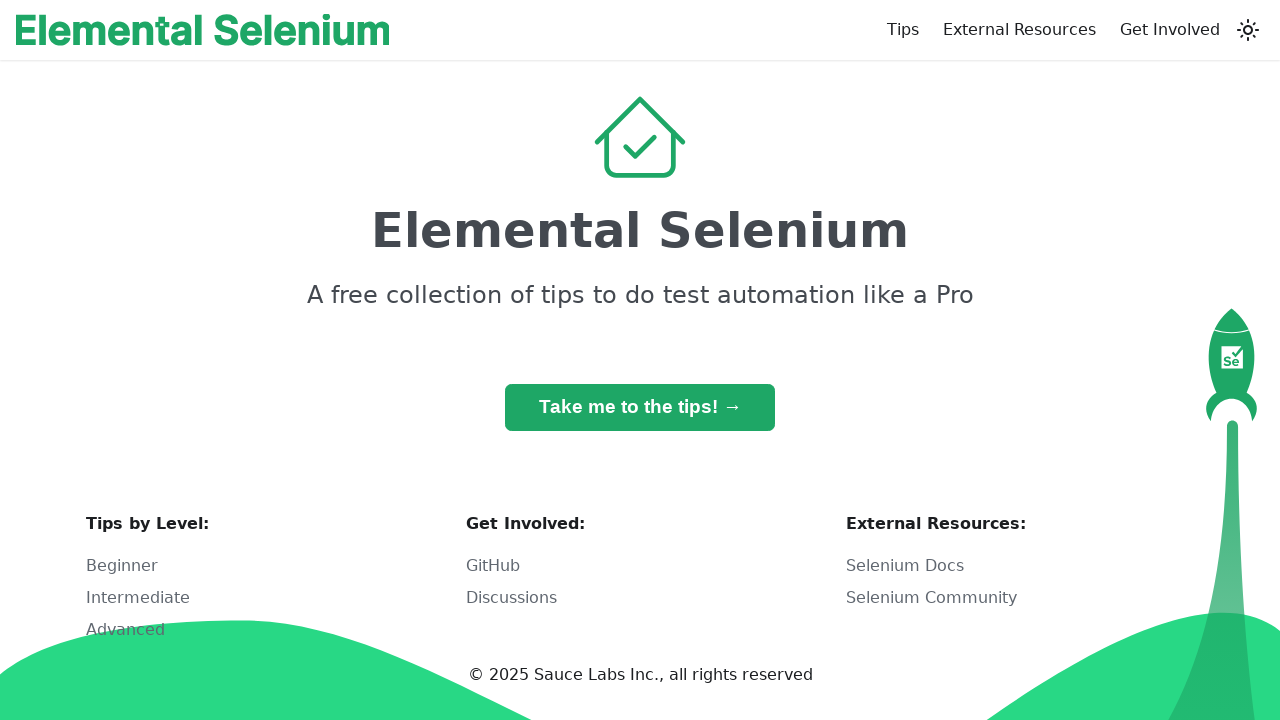

H1 element loaded on new page
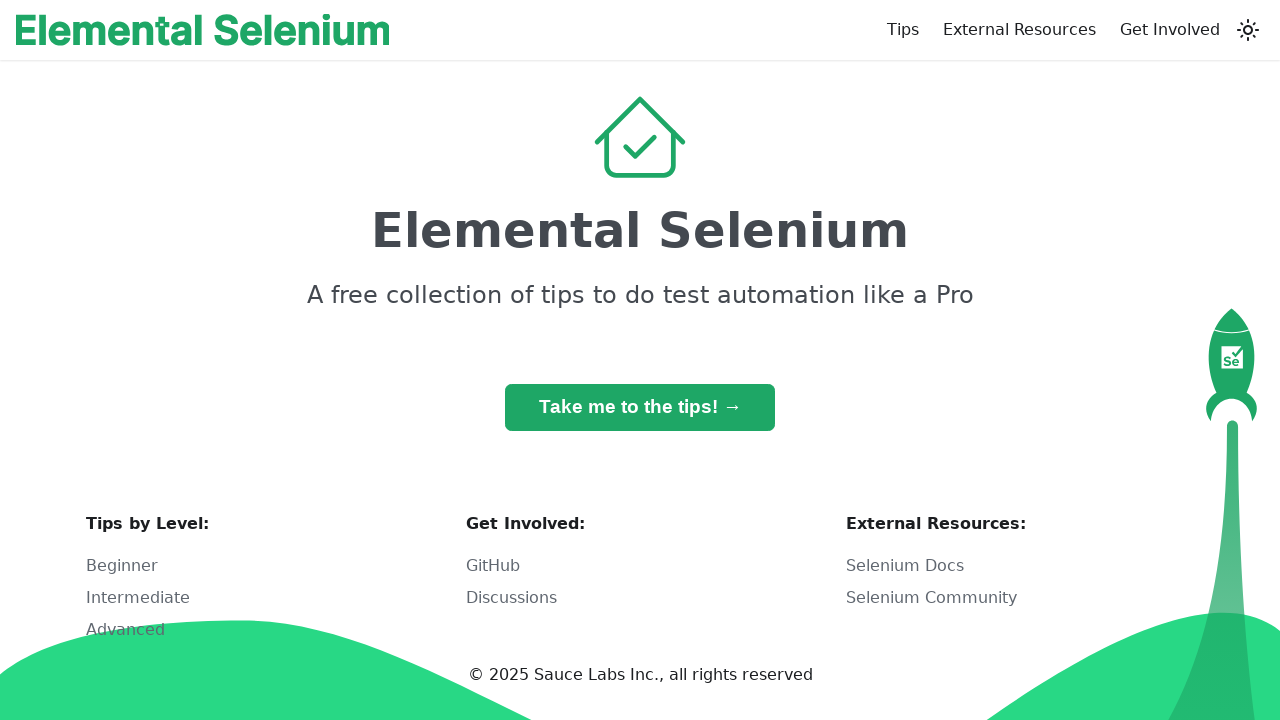

Retrieved H1 text content: 'Elemental Selenium'
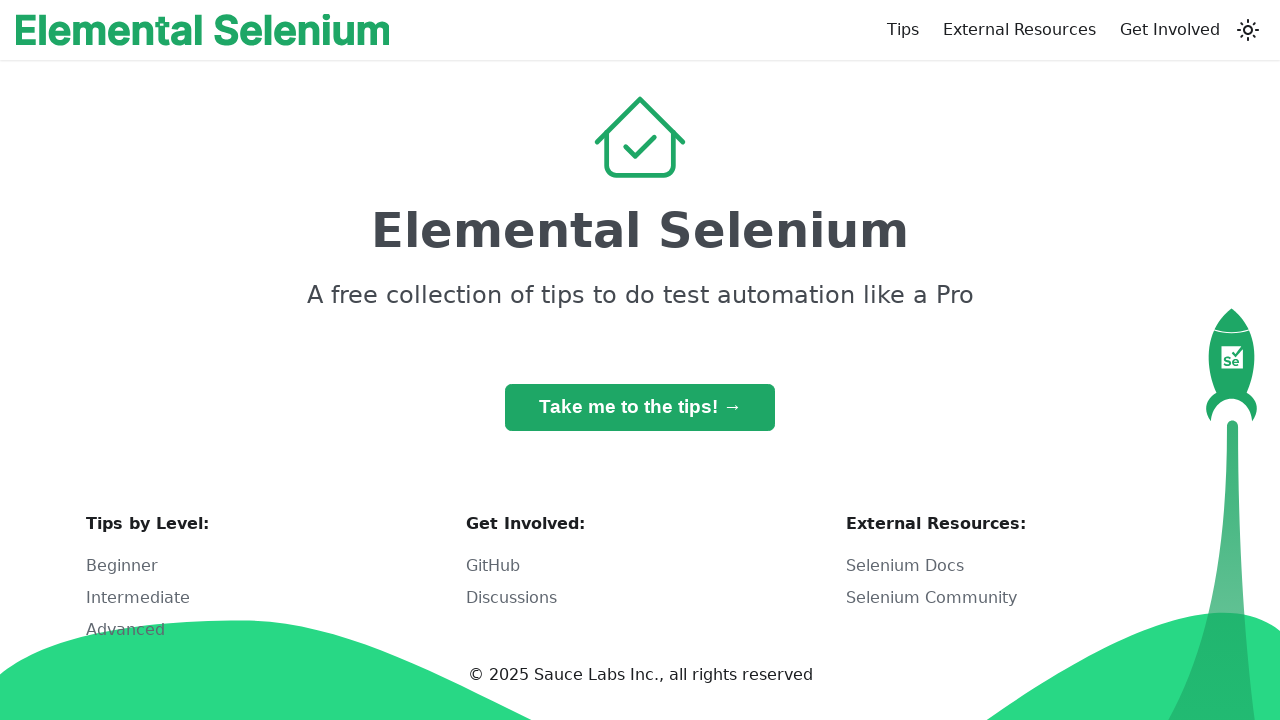

Assertion passed: H1 contains 'Elemental Selenium'
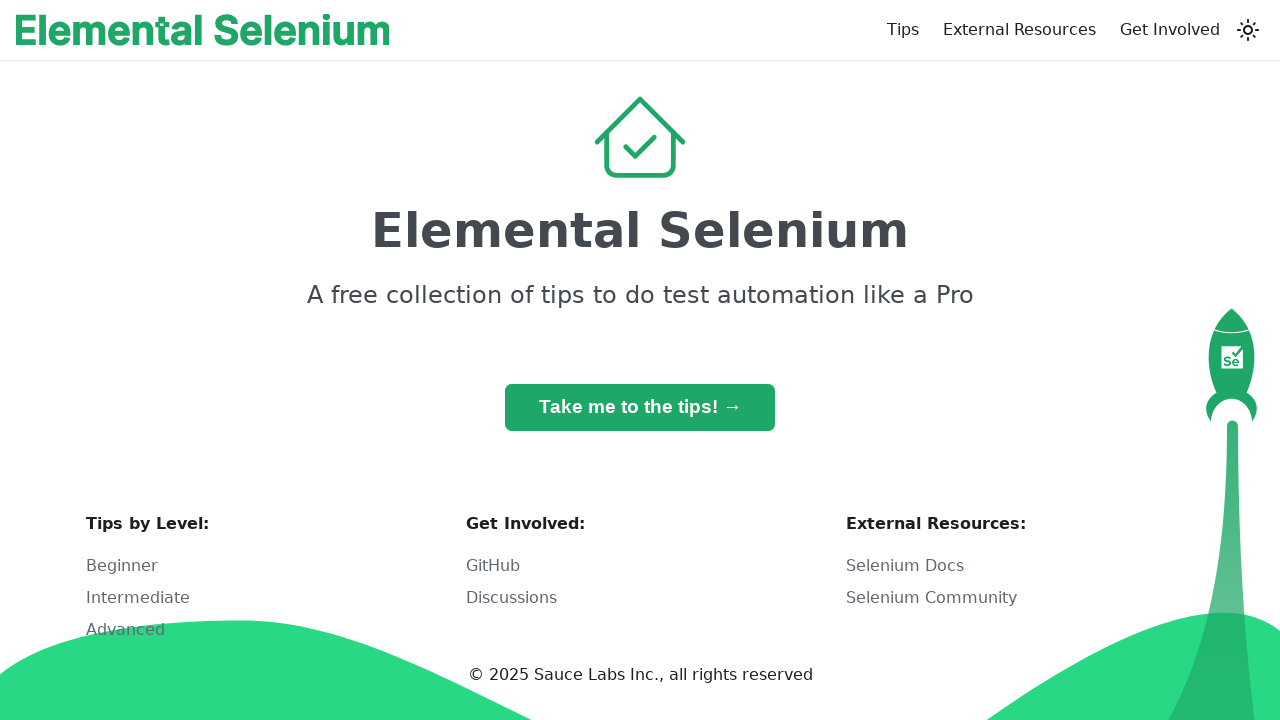

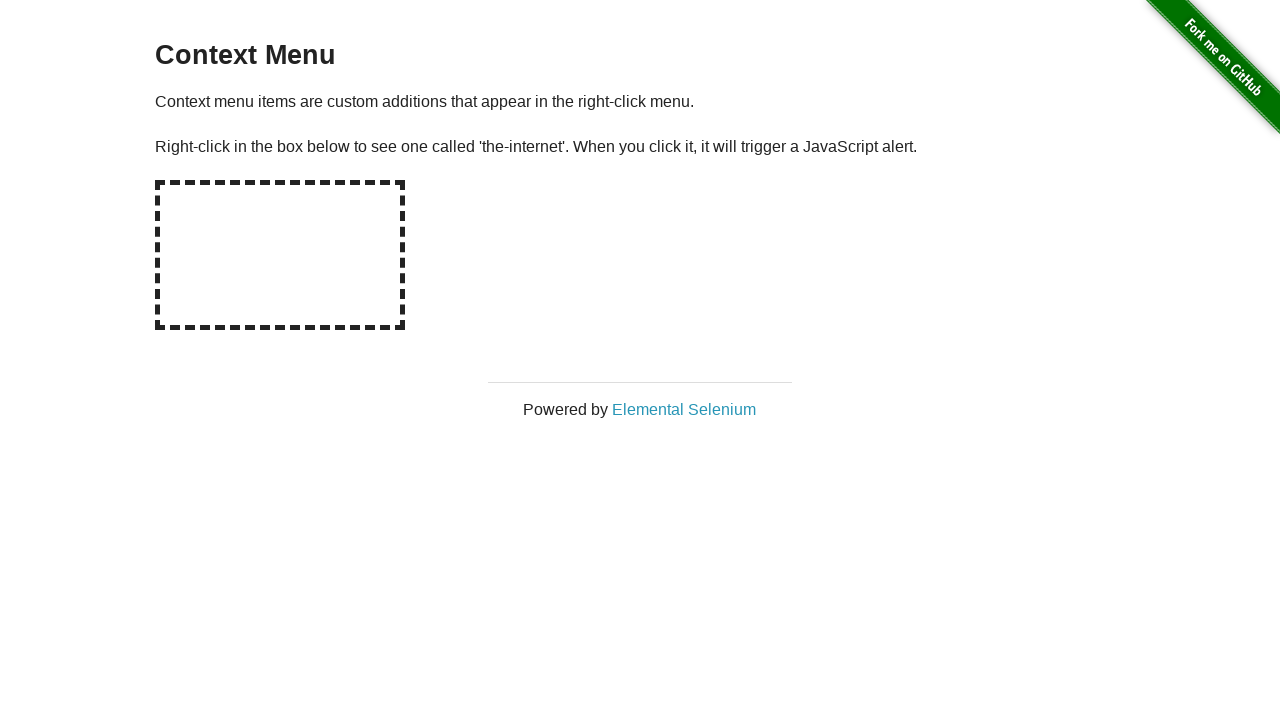